Tests element display functionality by checking if form elements are displayed and interacting with them - filling email textbox, education textarea, and clicking age checkbox

Starting URL: https://automationfc.github.io/basic-form/index.html

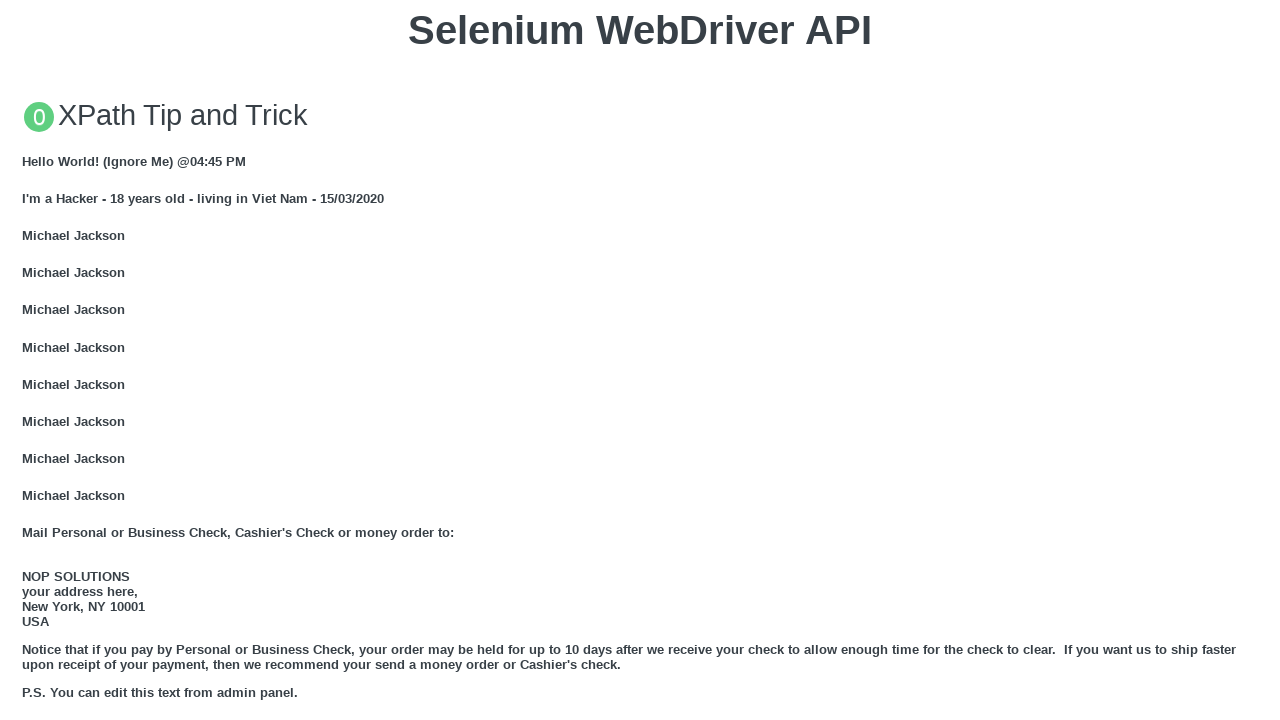

Email textbox is visible
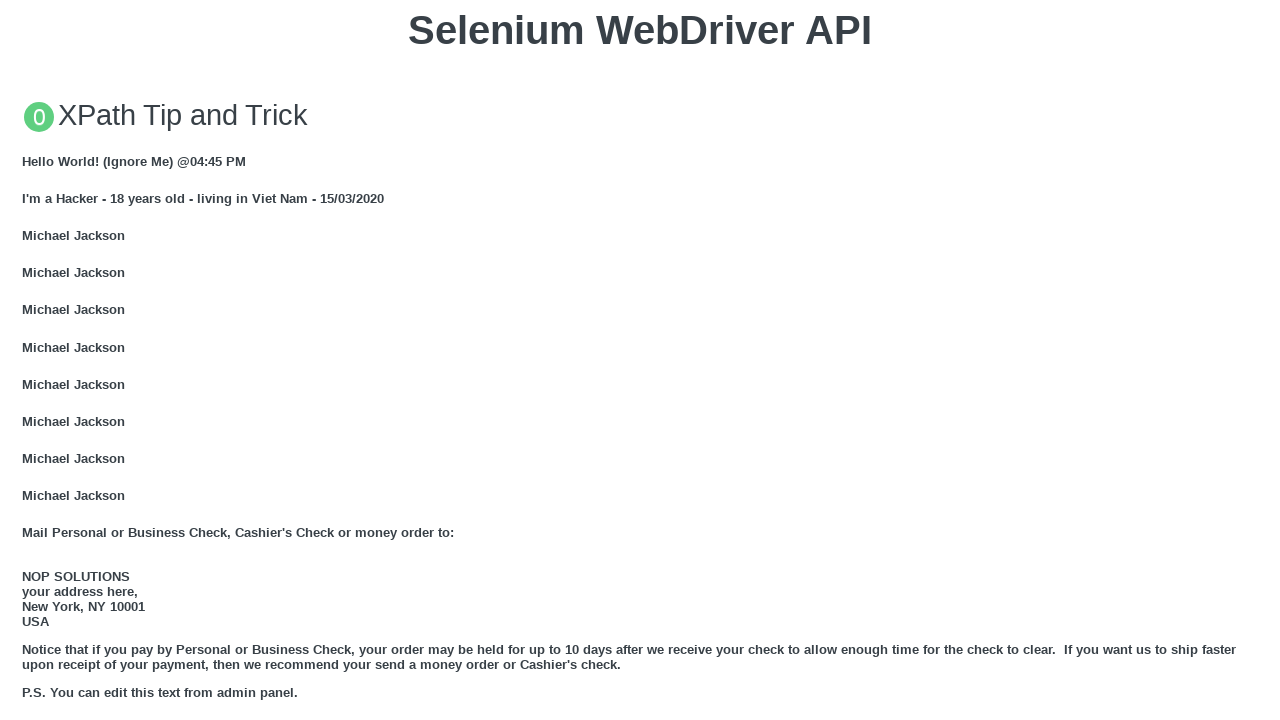

Filled email textbox with 'Automation Testing' on #mail
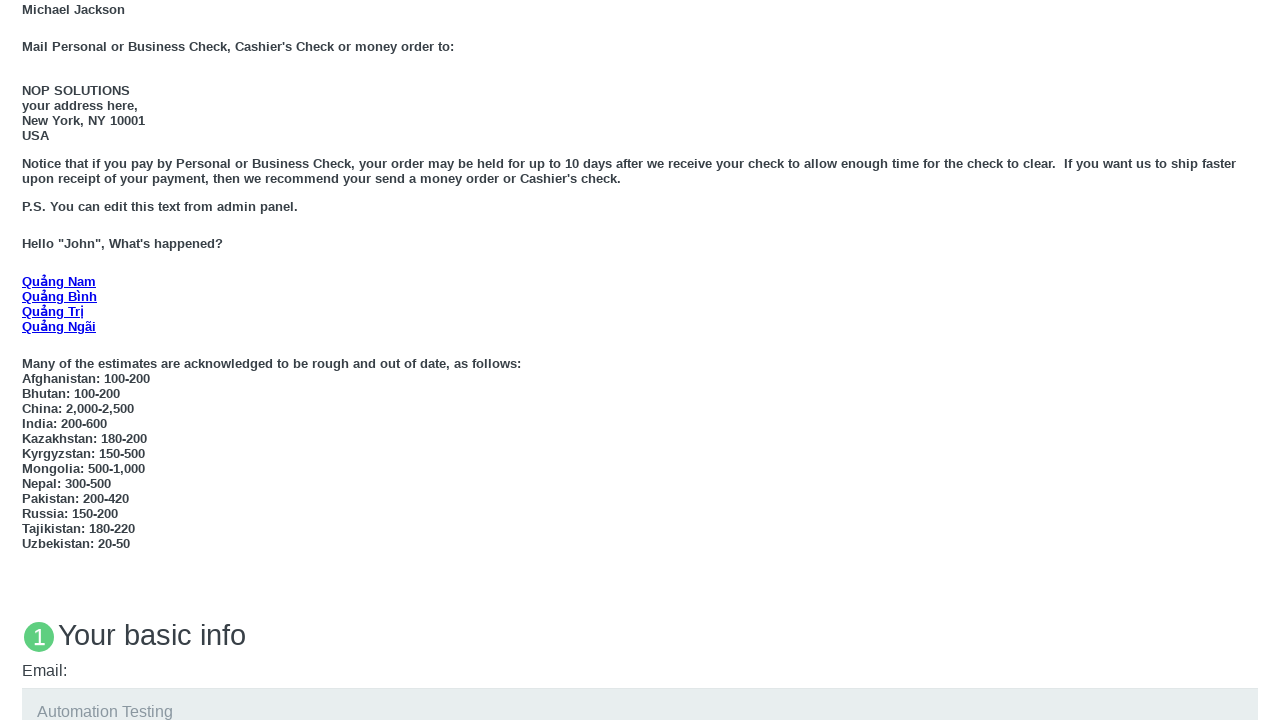

Education textarea is visible
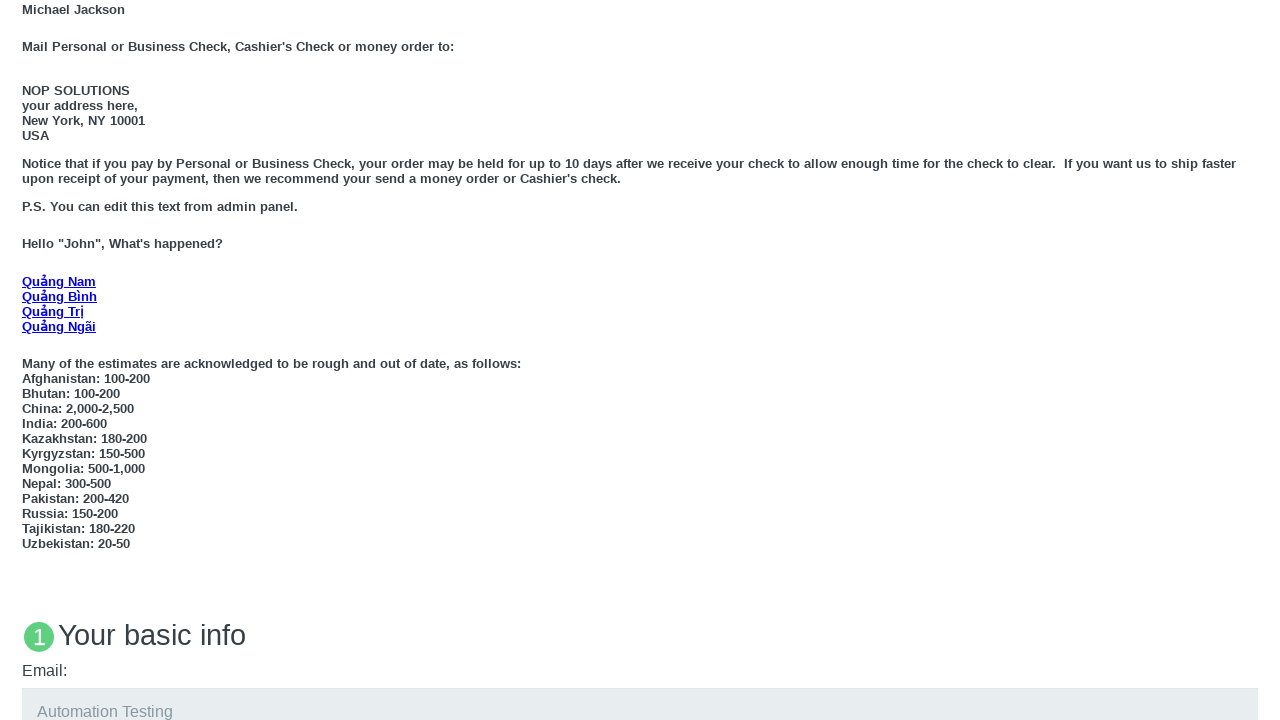

Filled education textarea with 'Automation Testing' on #edu
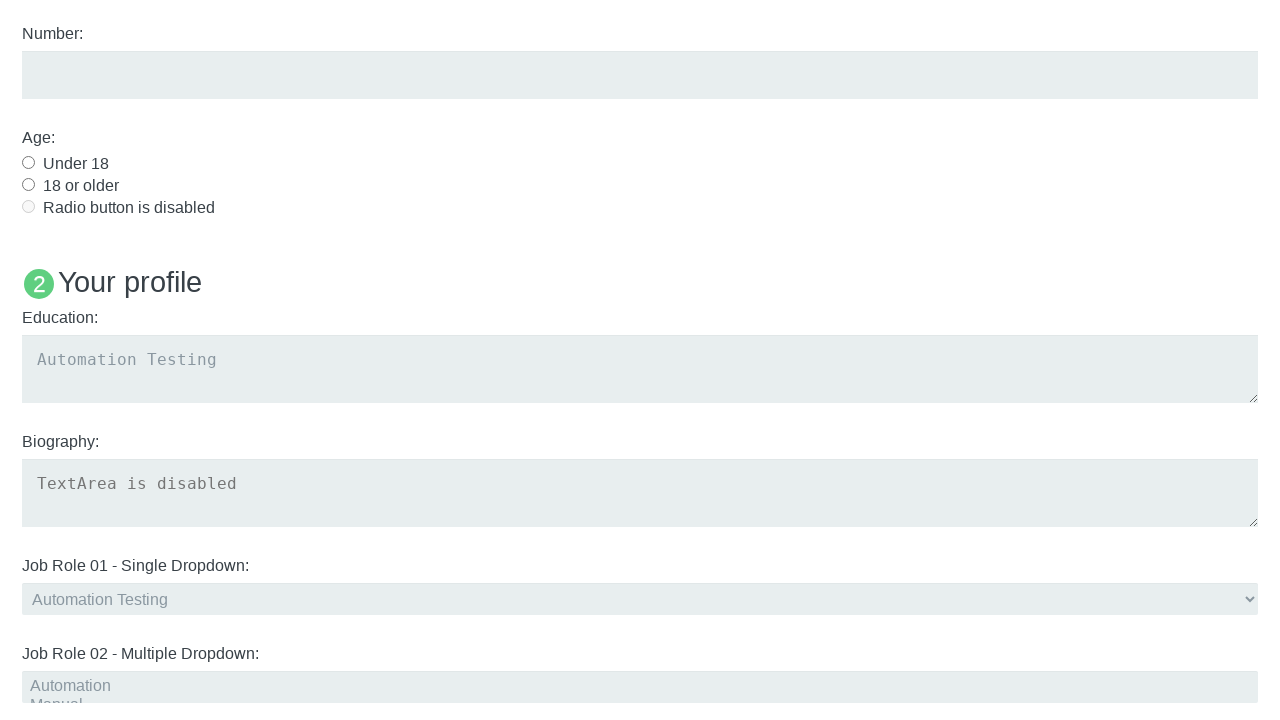

Age under 18 checkbox is visible
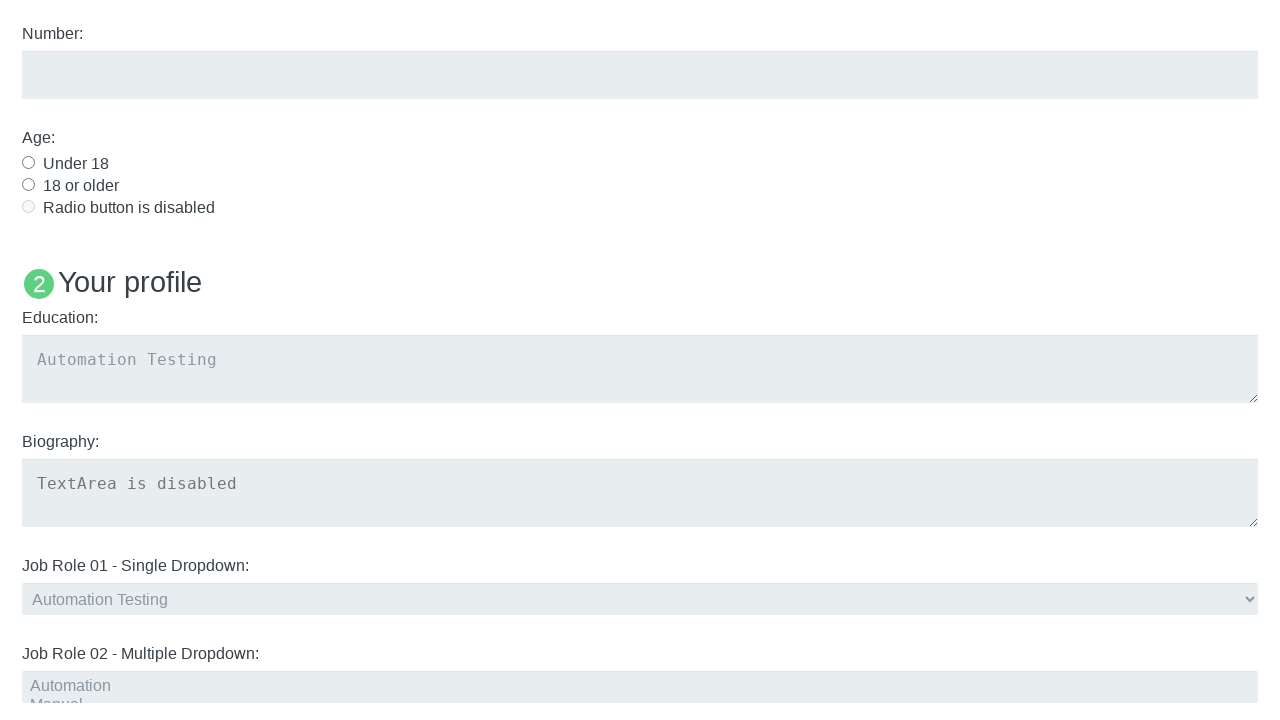

Clicked age under 18 checkbox at (28, 162) on #under_18
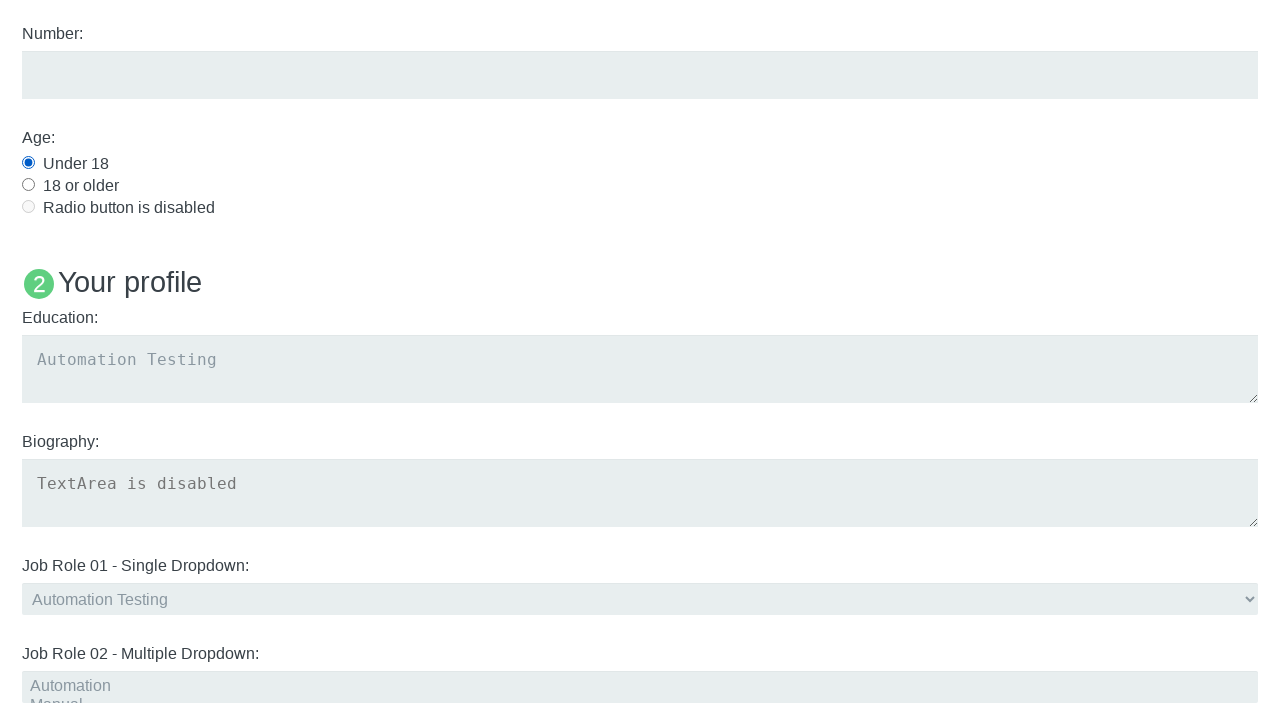

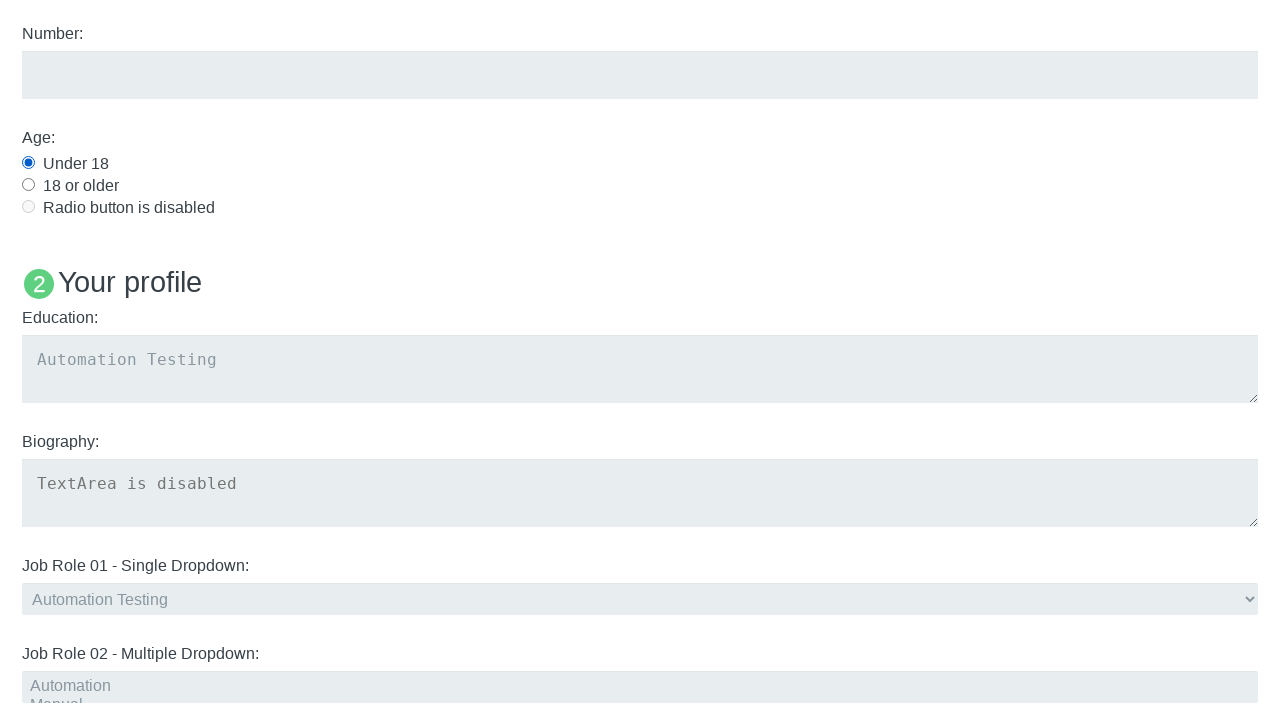